Tests double-click functionality by entering text in a field, double-clicking a copy button, and verifying the text is copied to a second field

Starting URL: https://www.w3schools.com/tags/tryit.asp?filename=tryhtml5_ev_ondblclick3

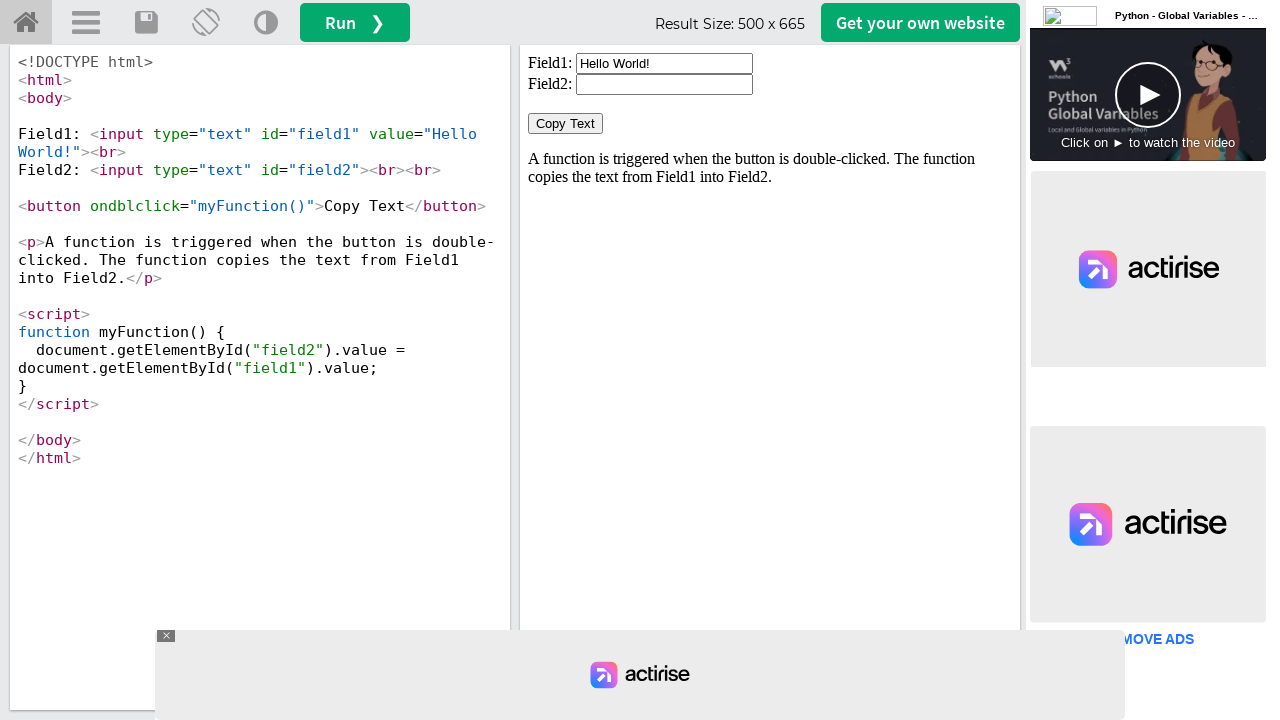

Located the iframe containing the test content
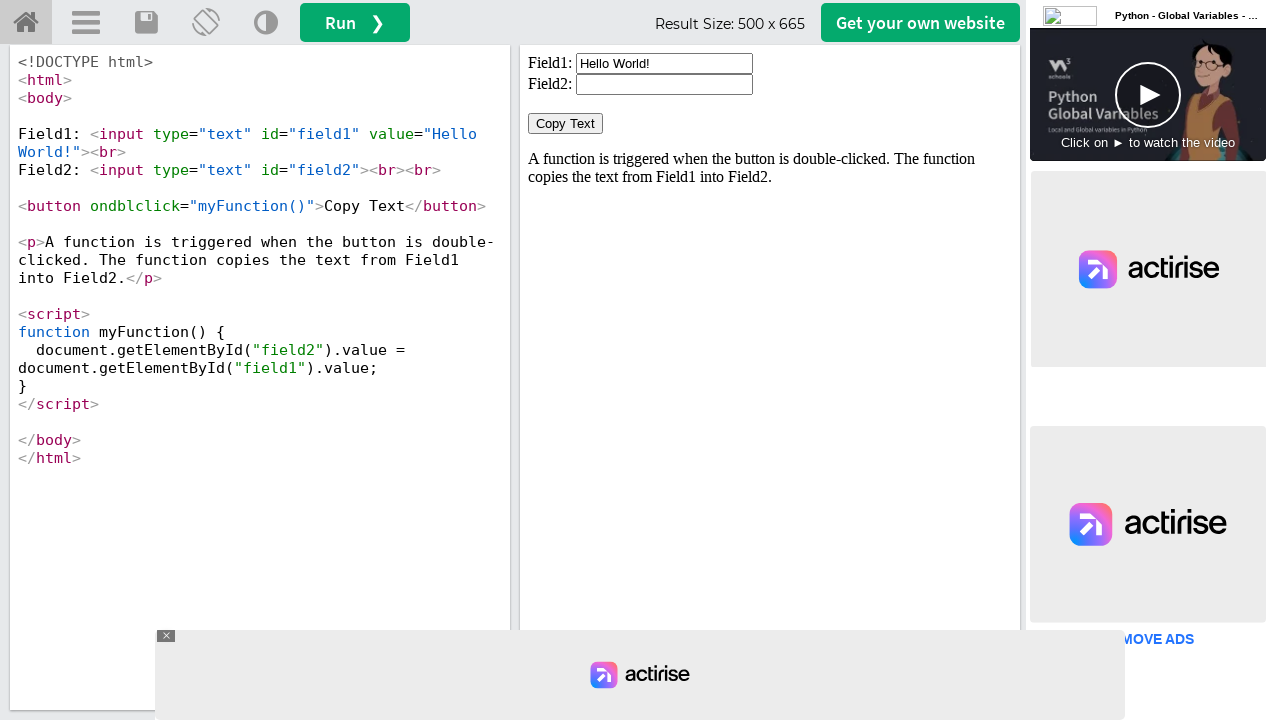

Cleared the first input field on #iframeResult >> internal:control=enter-frame >> xpath=//input[@id='field1']
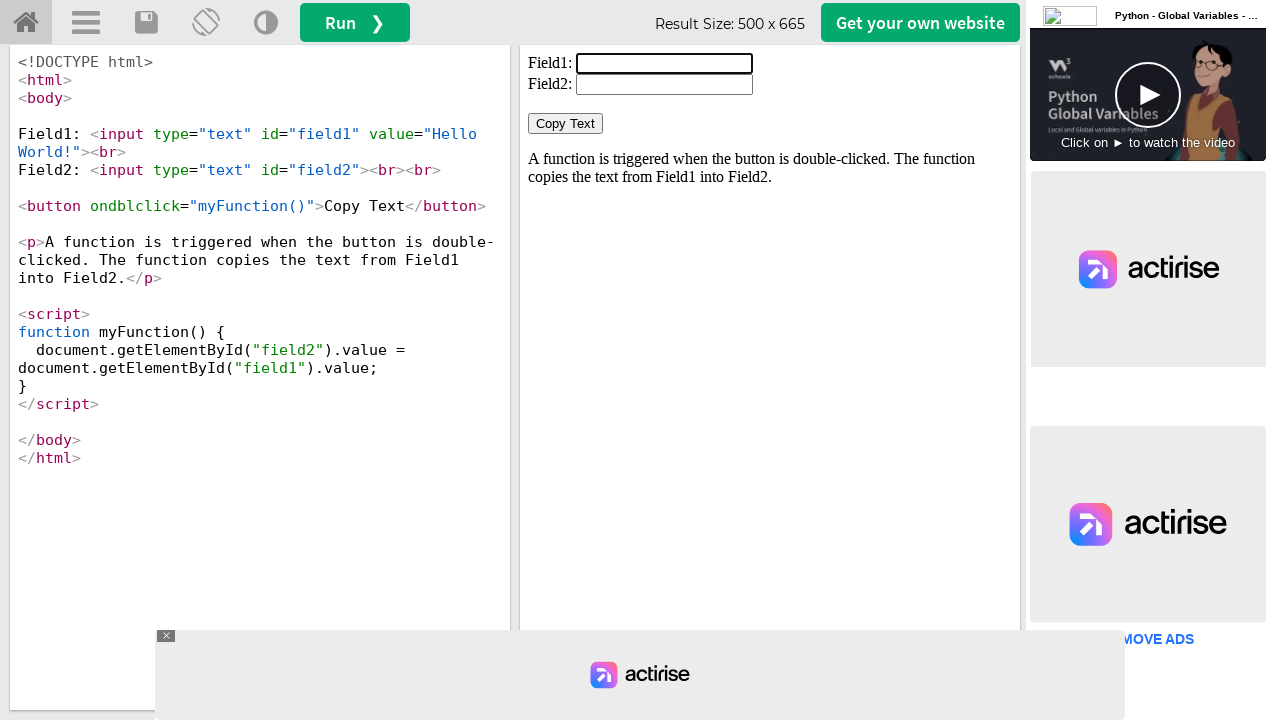

Filled the first input field with 'WELCOME' on #iframeResult >> internal:control=enter-frame >> xpath=//input[@id='field1']
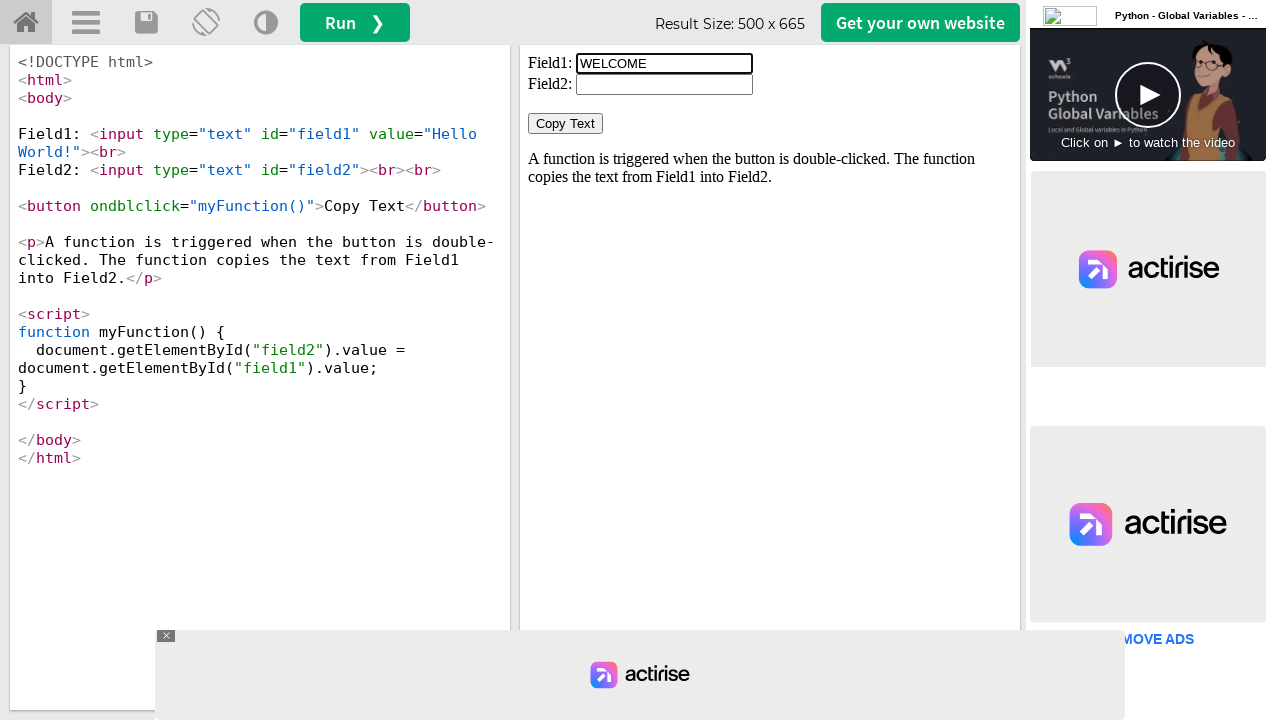

Double-clicked the 'Copy Text' button at (566, 124) on #iframeResult >> internal:control=enter-frame >> xpath=//button[normalize-space(
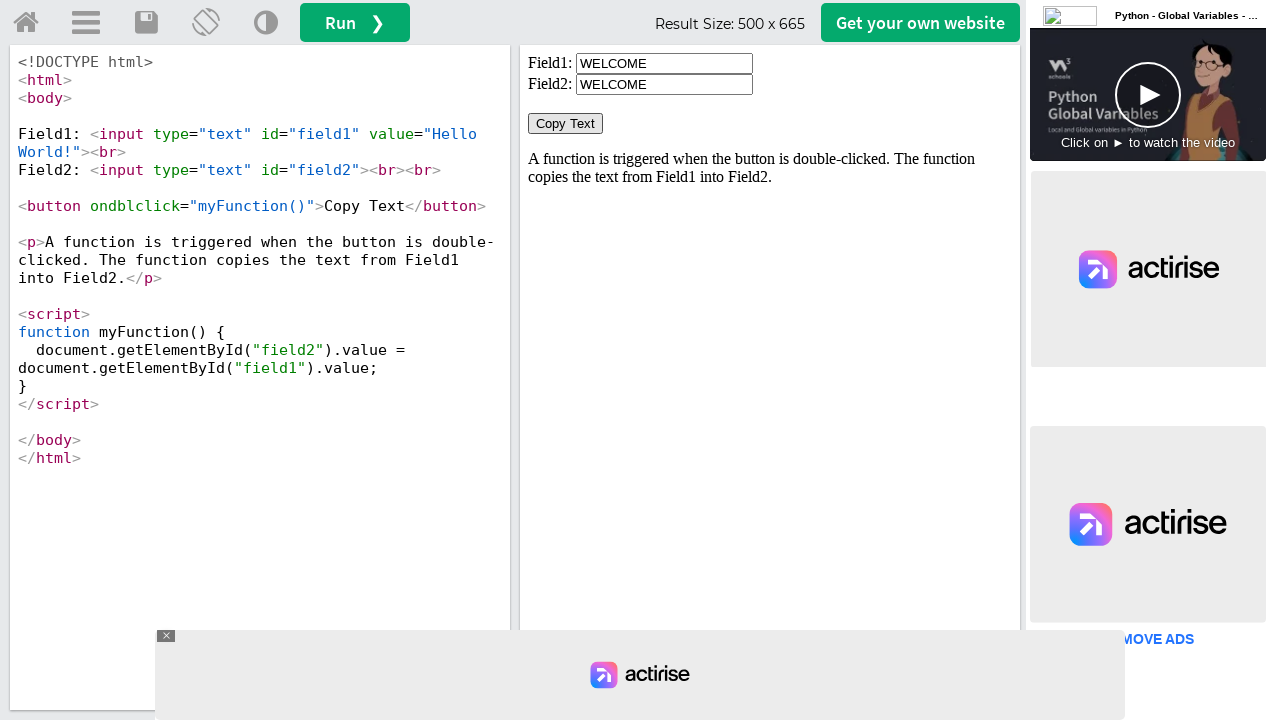

Verified the second input field is ready and text was copied
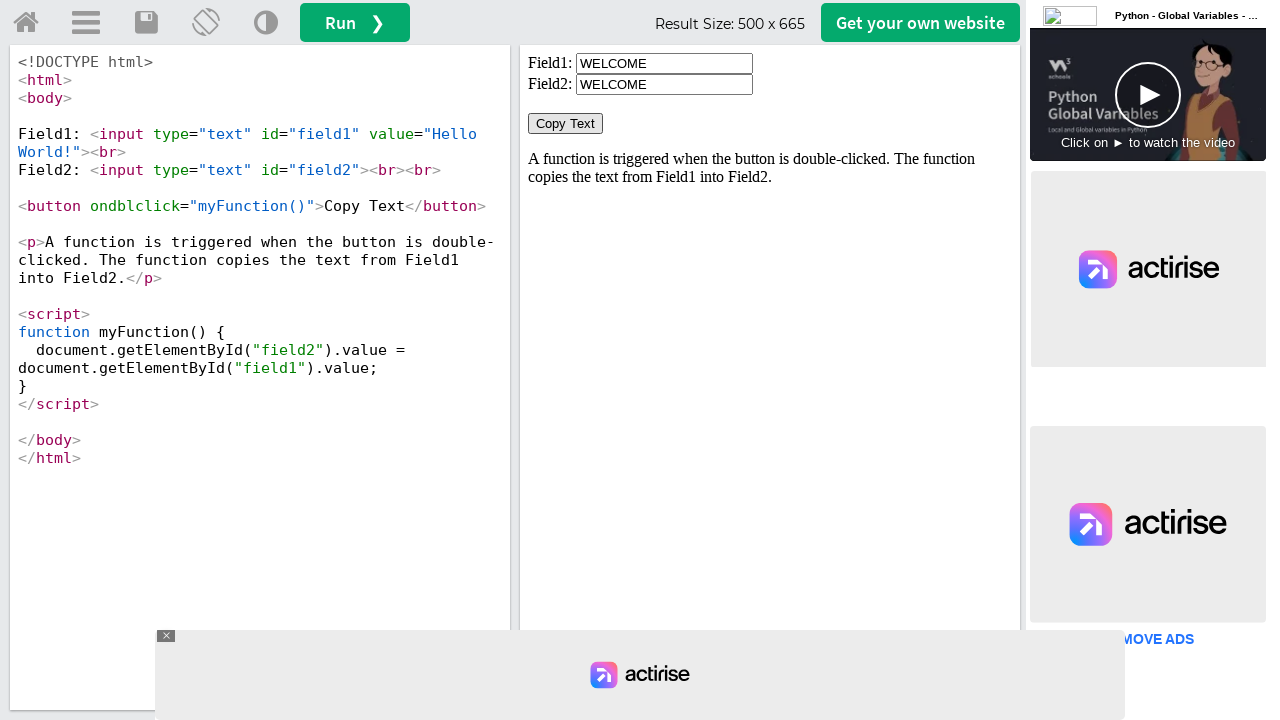

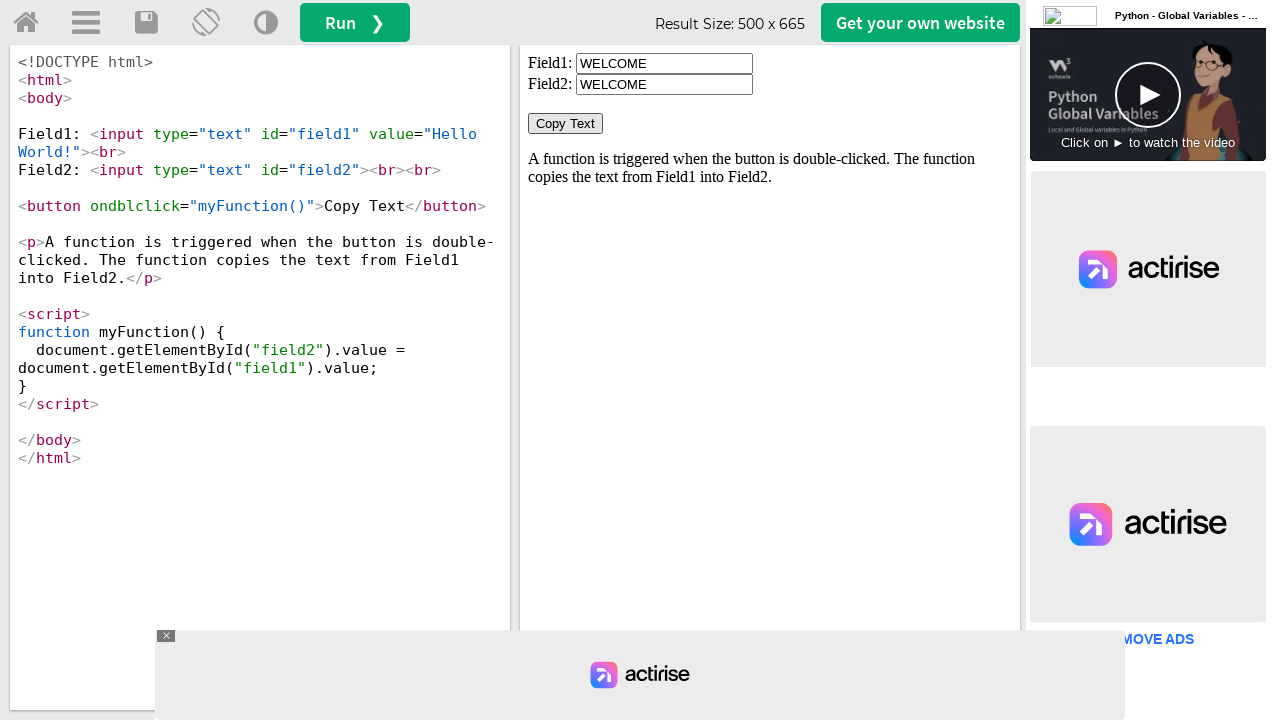